Tests a registration form by filling in first name, last name, and email fields, then submitting and verifying the success message.

Starting URL: http://suninjuly.github.io/registration1.html

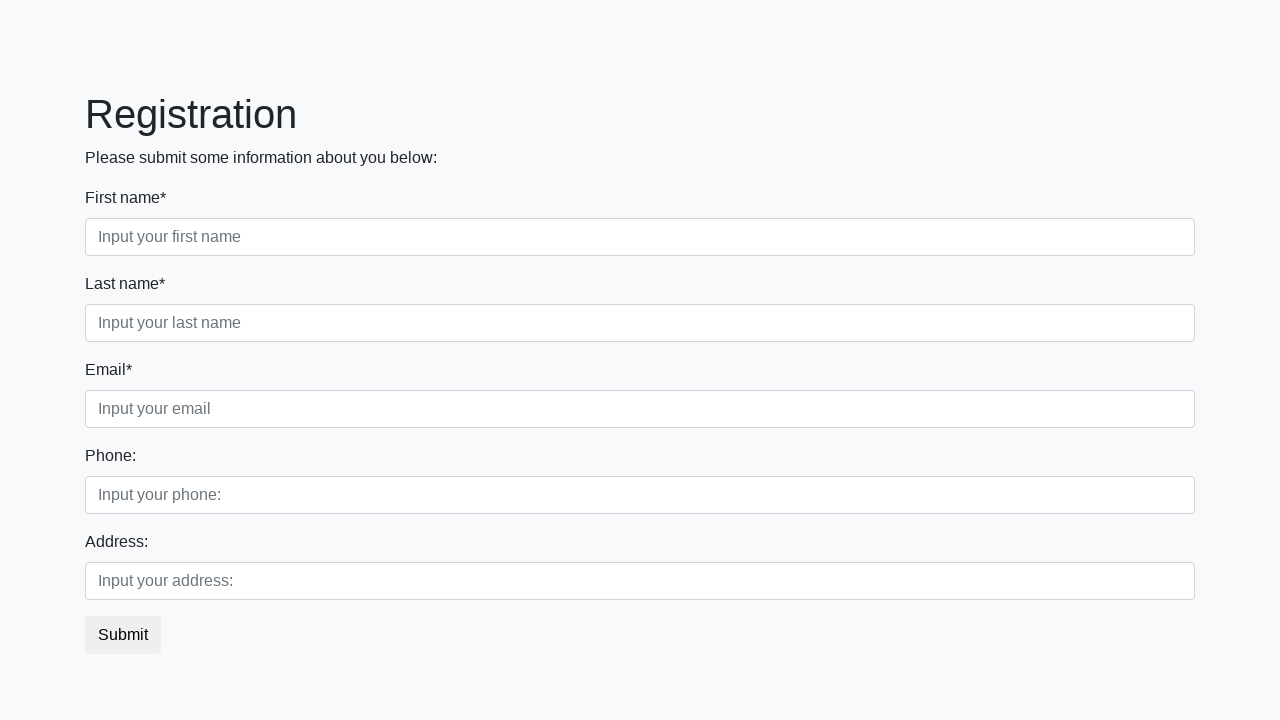

Filled first name field with 'Ivan' on div.first_block > div.form-group.first_class > input
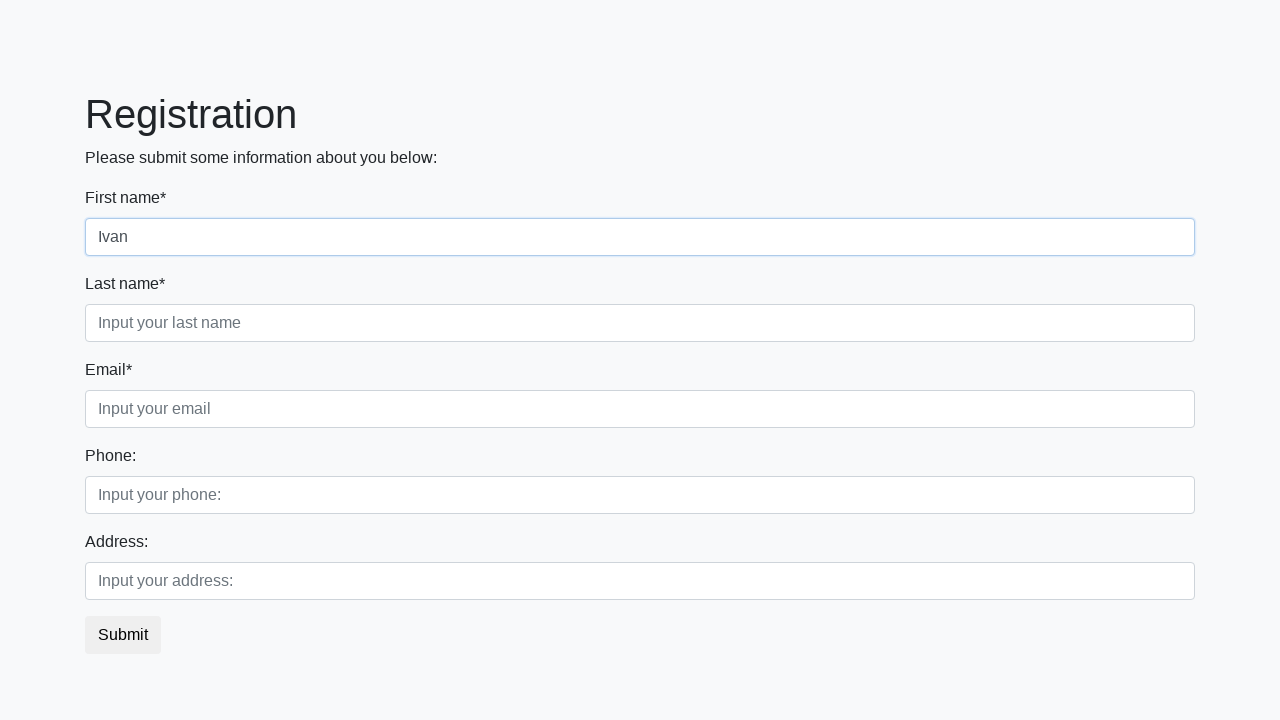

Filled last name field with 'Petrov' on div.first_block > div.form-group.second_class > input
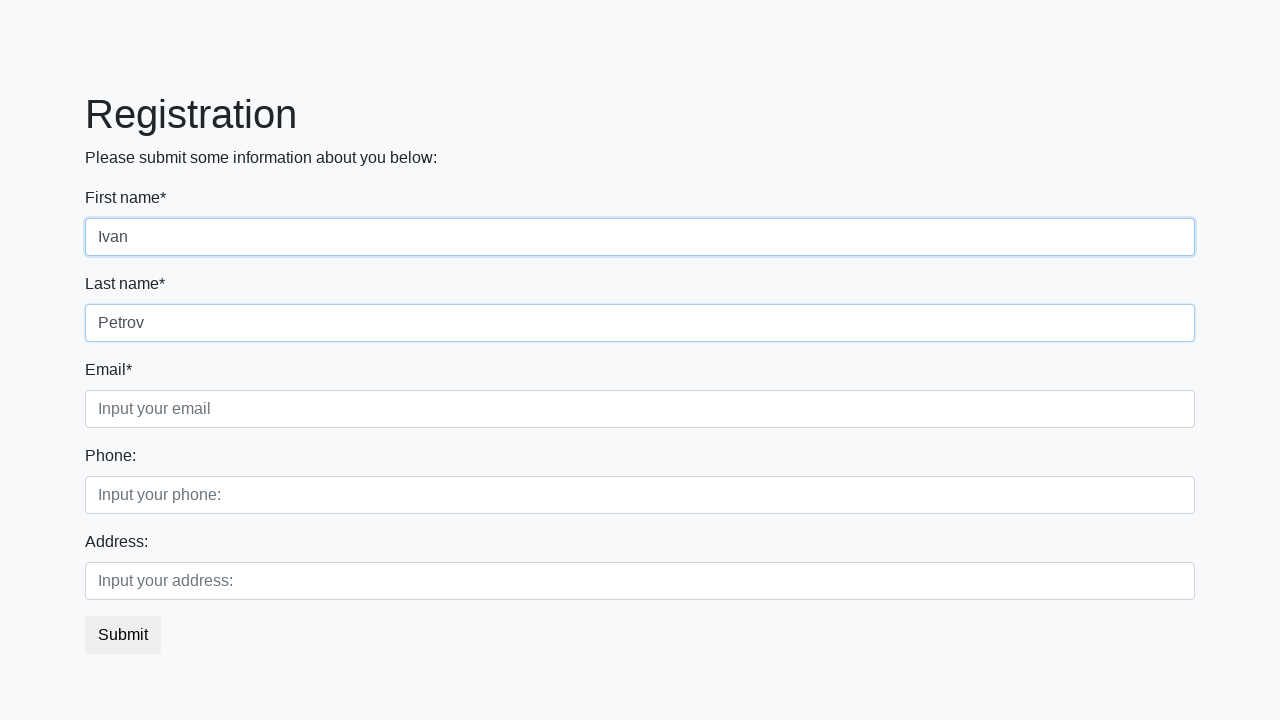

Filled email field with 'usr@i.ua' on div.form-group.third_class > input
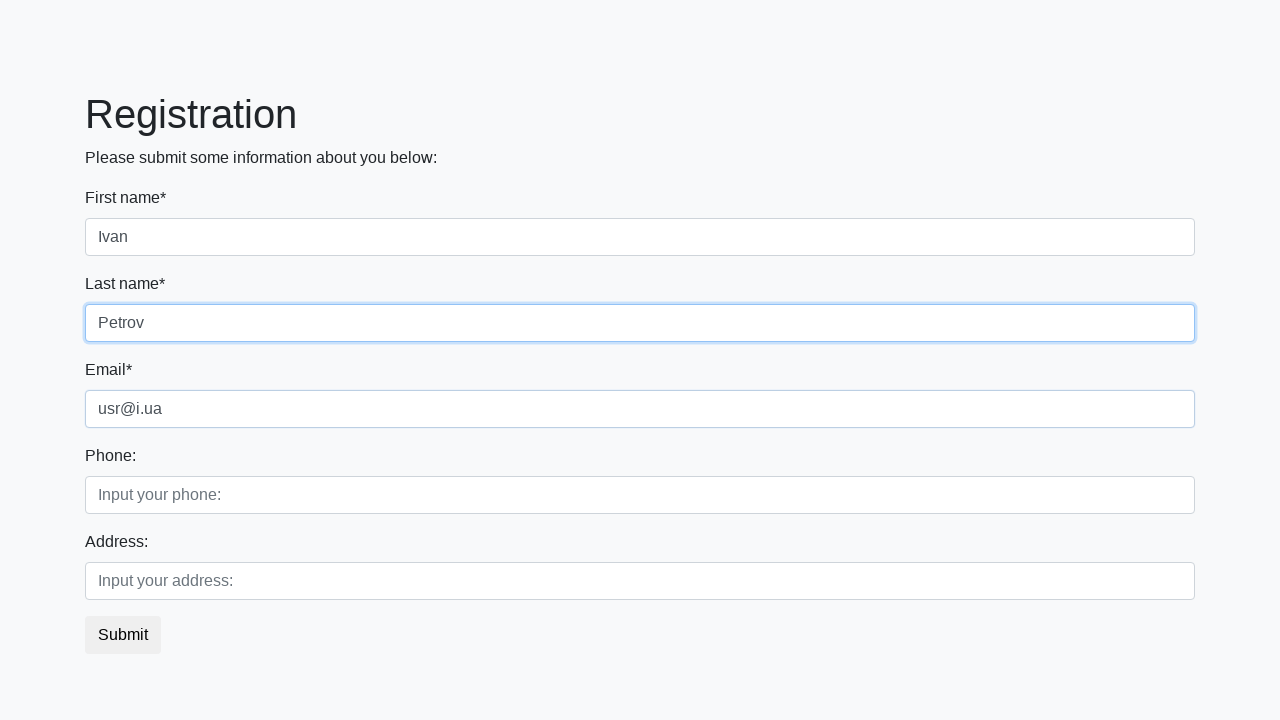

Clicked submit button at (123, 635) on button.btn
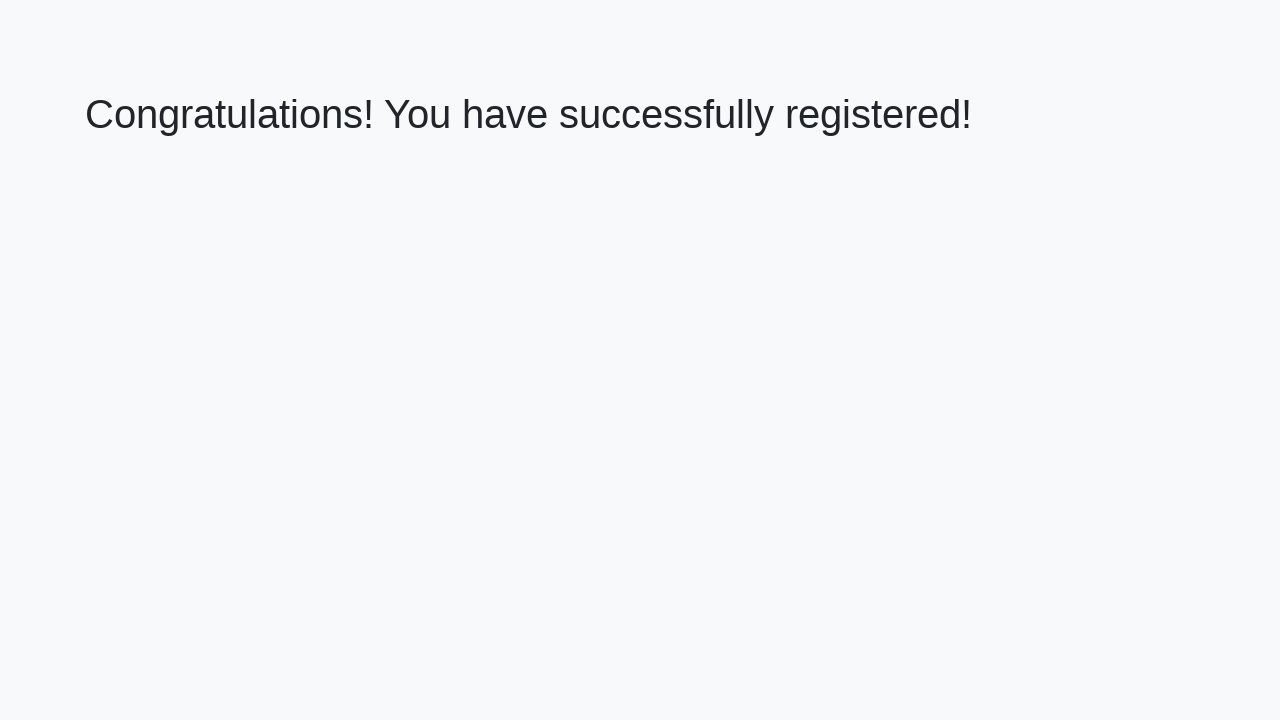

Success message appeared (h1 element loaded)
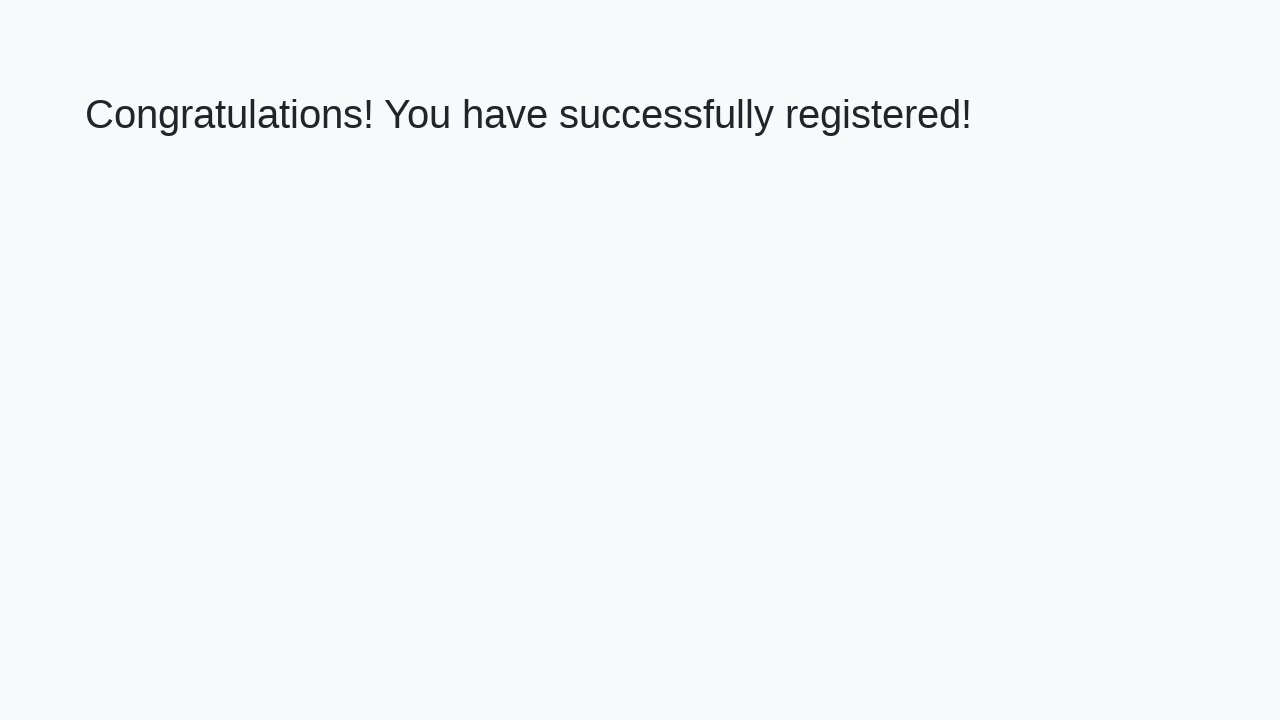

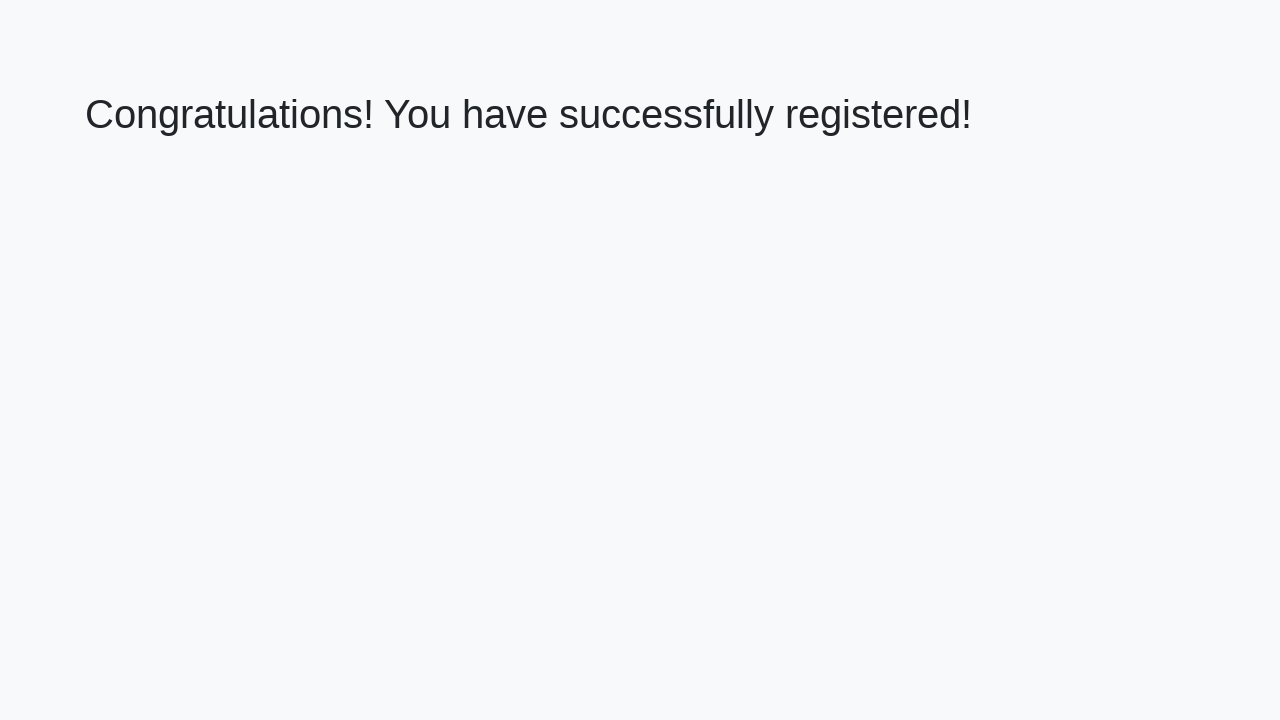